Tests a math exercise form by reading a displayed value, calculating the answer using a logarithmic formula, filling in the result, checking required checkboxes, and submitting the form.

Starting URL: http://suninjuly.github.io/math.html

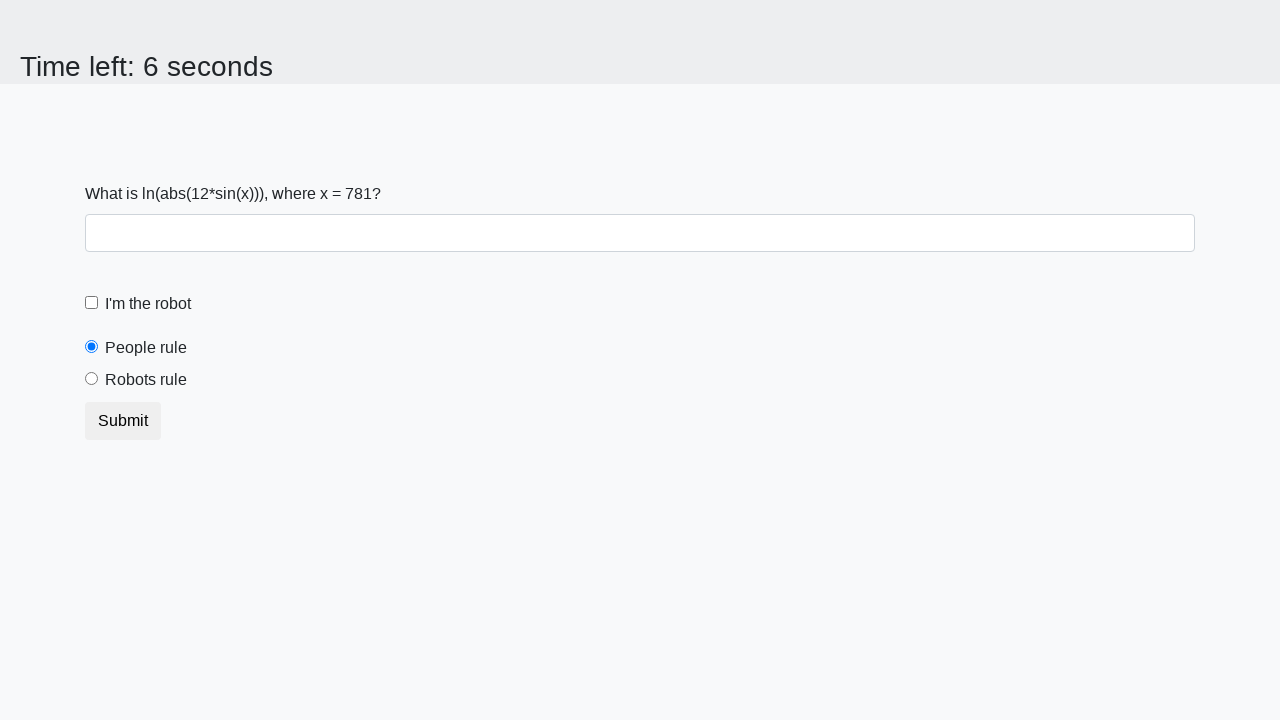

Located and read x value from the math exercise form
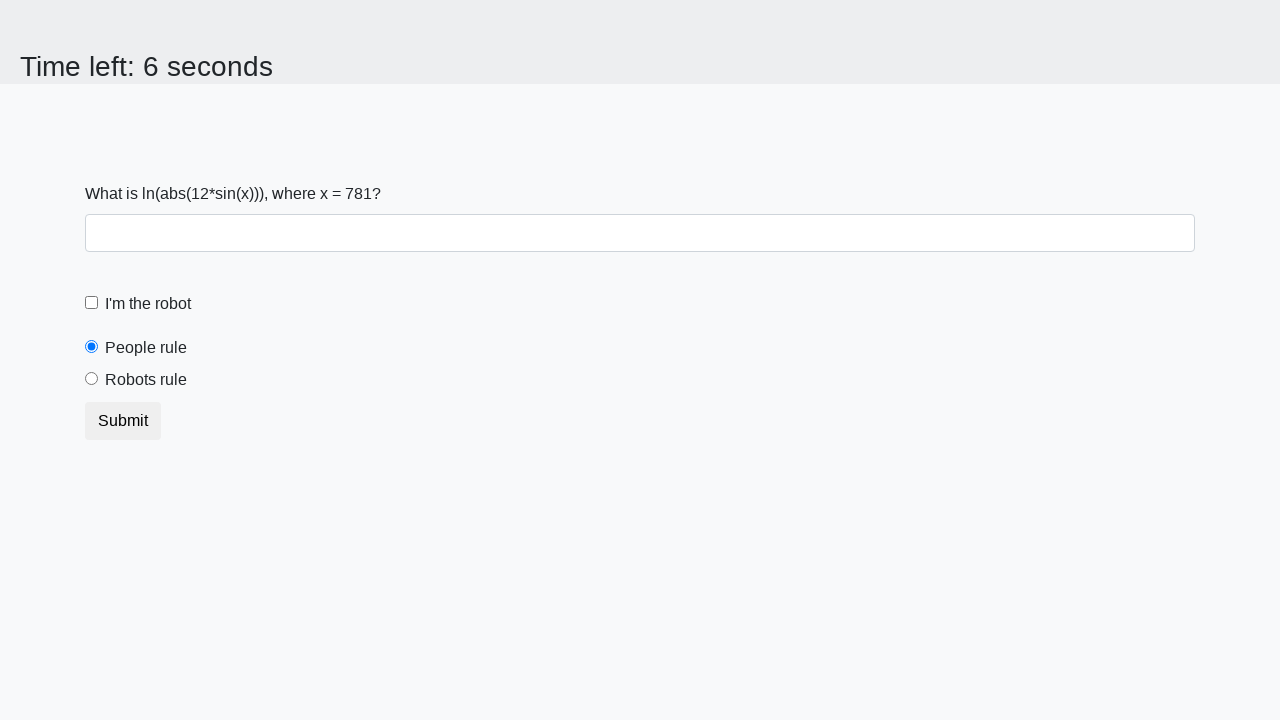

Calculated logarithmic formula result: 2.434703309548077
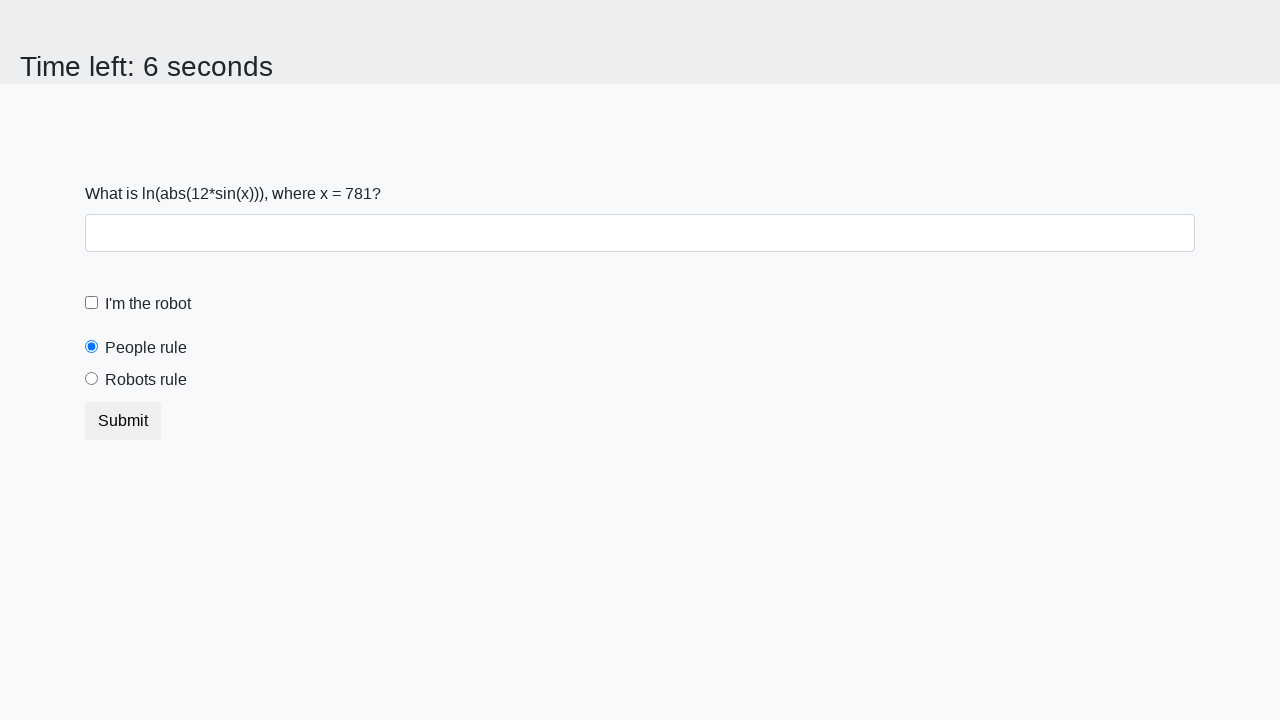

Filled answer field with calculated value on #answer
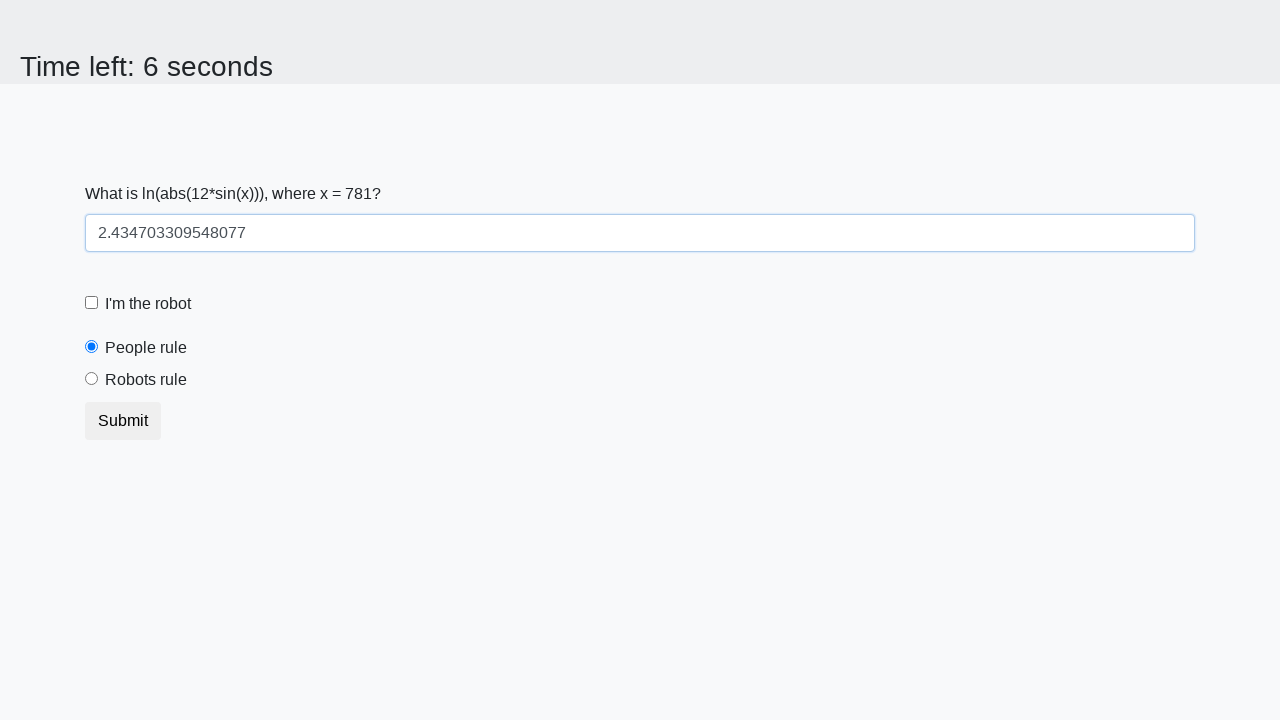

Checked the robot checkbox at (148, 304) on label[for='robotCheckbox']
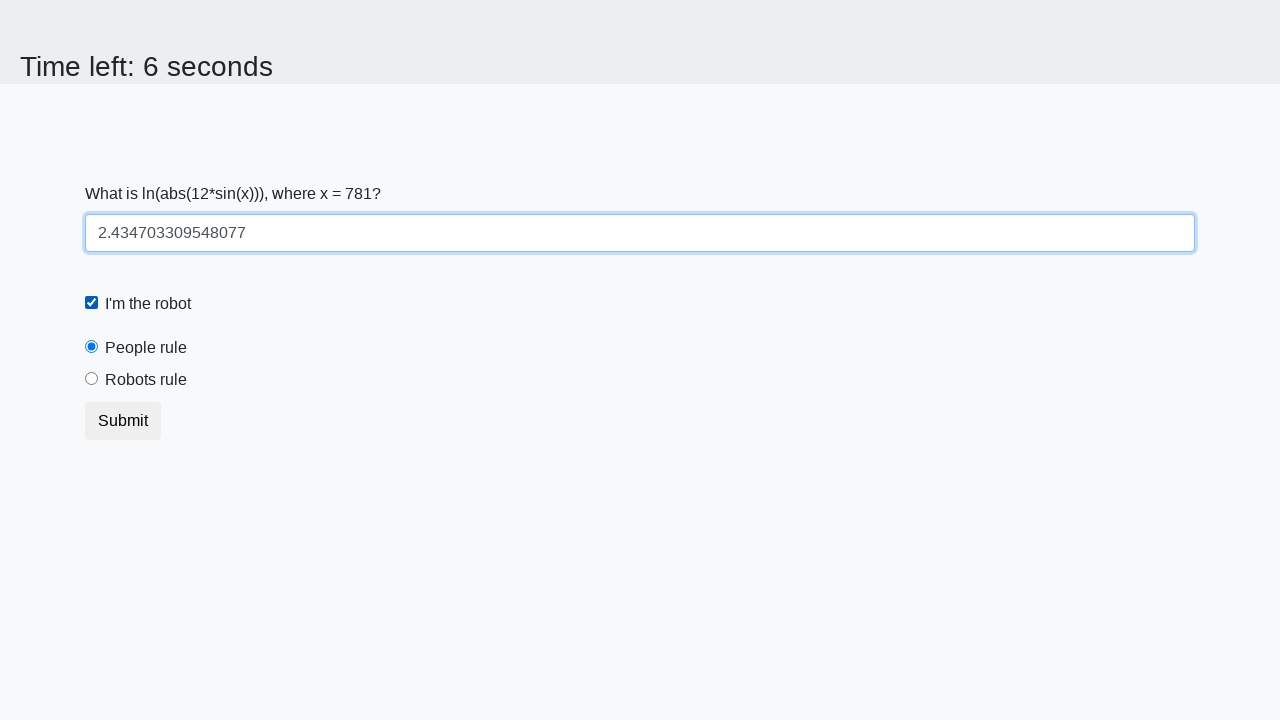

Selected the robots rule radio button at (146, 380) on label[for='robotsRule']
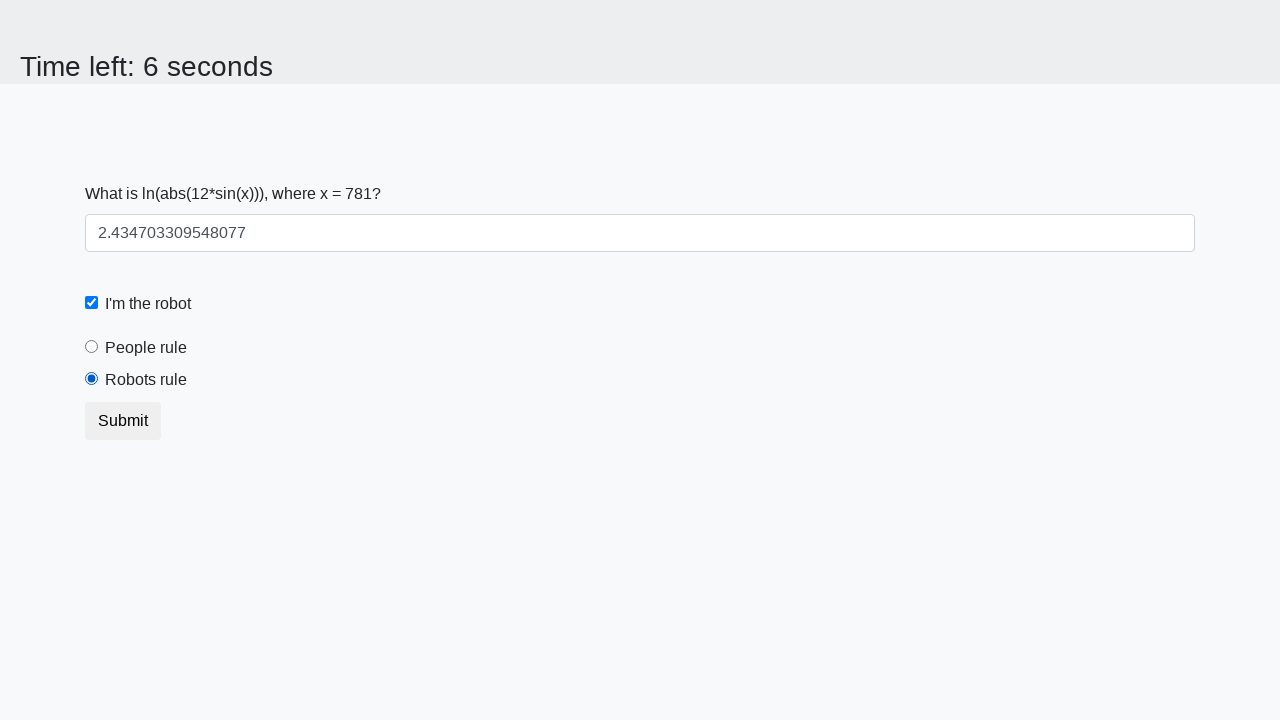

Clicked submit button to submit the form at (123, 421) on .btn.btn-default
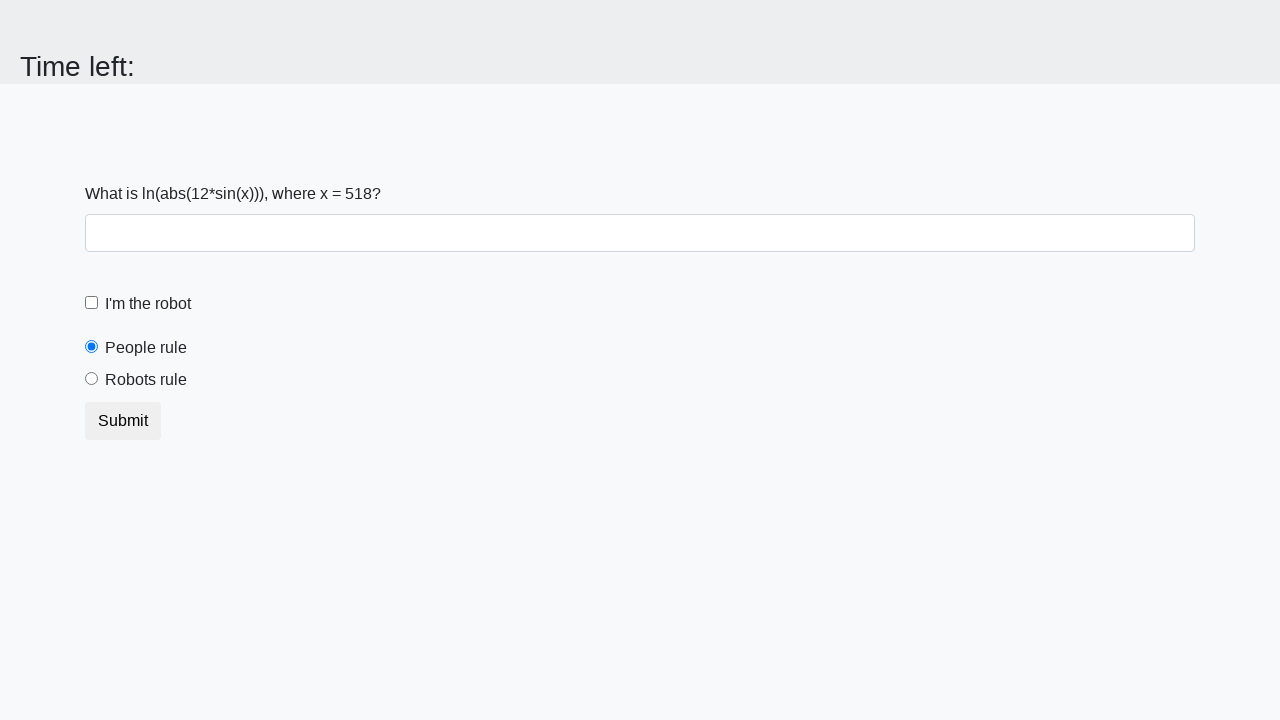

Waited for page to process form submission
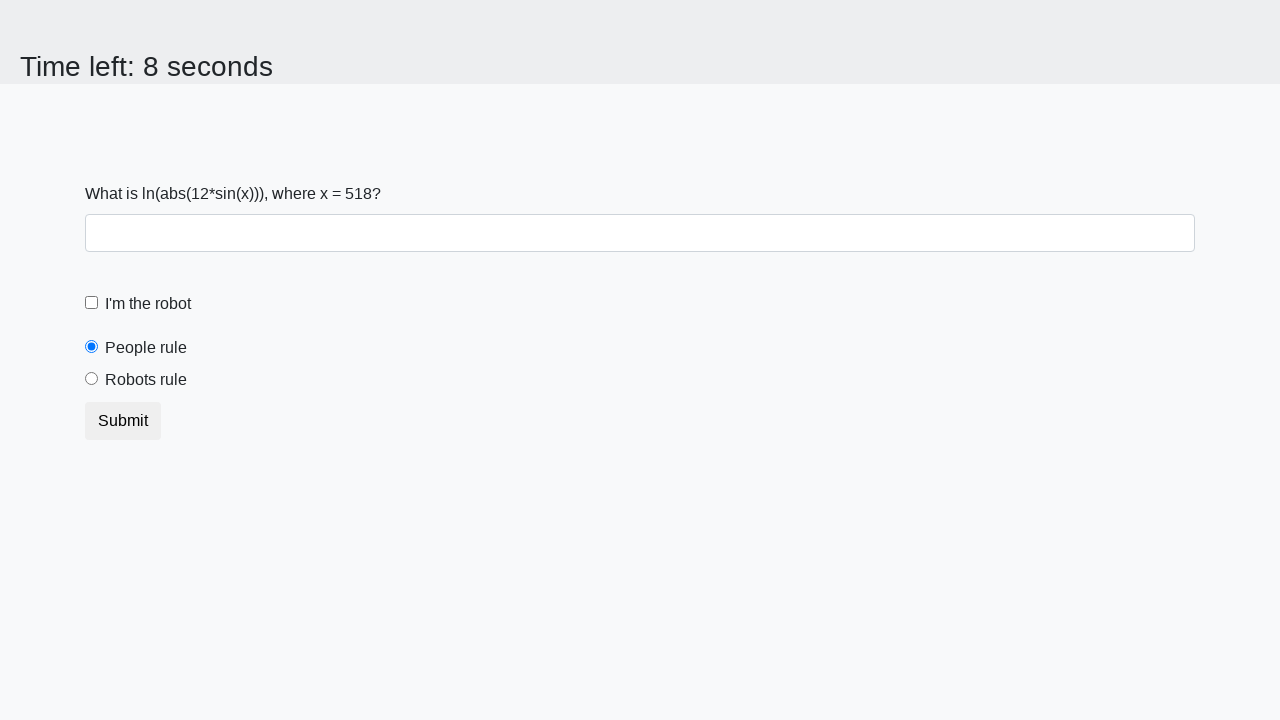

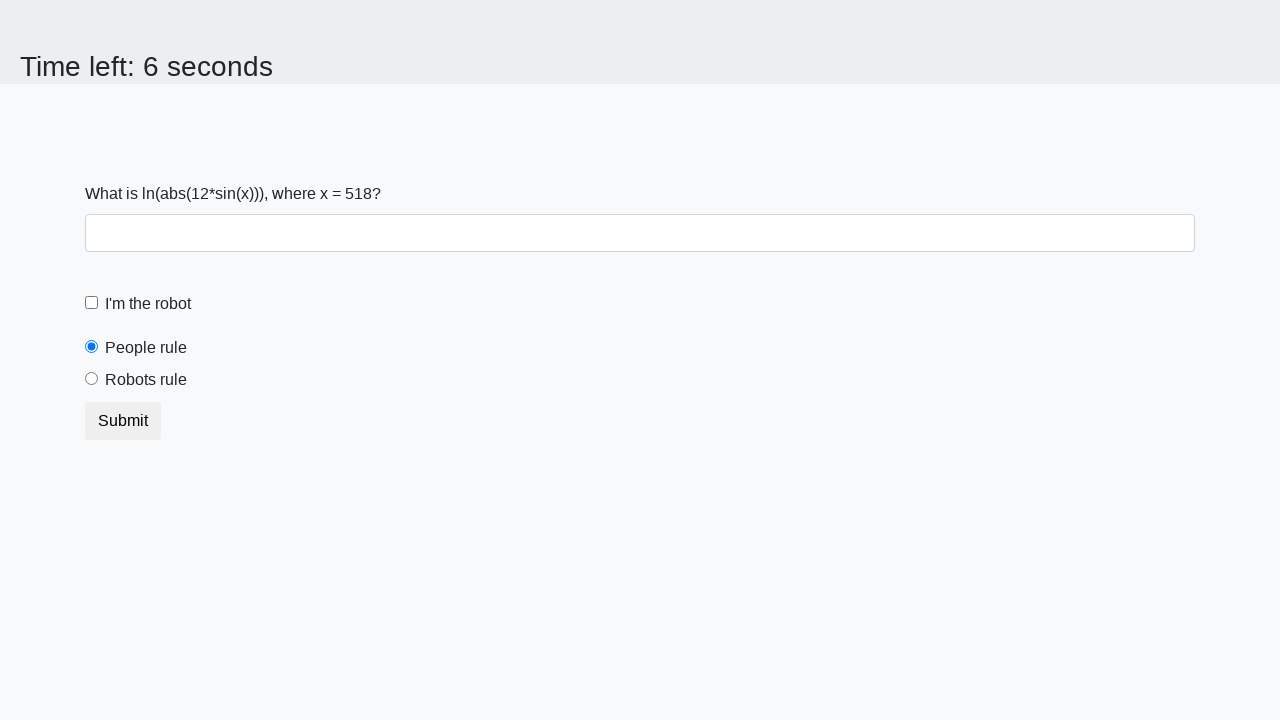